Tests keyboard actions by sending various key presses (BACKSPACE, DELETE, ENTER, TAB) and verifying the result text updates accordingly

Starting URL: https://the-internet.herokuapp.com/key_presses

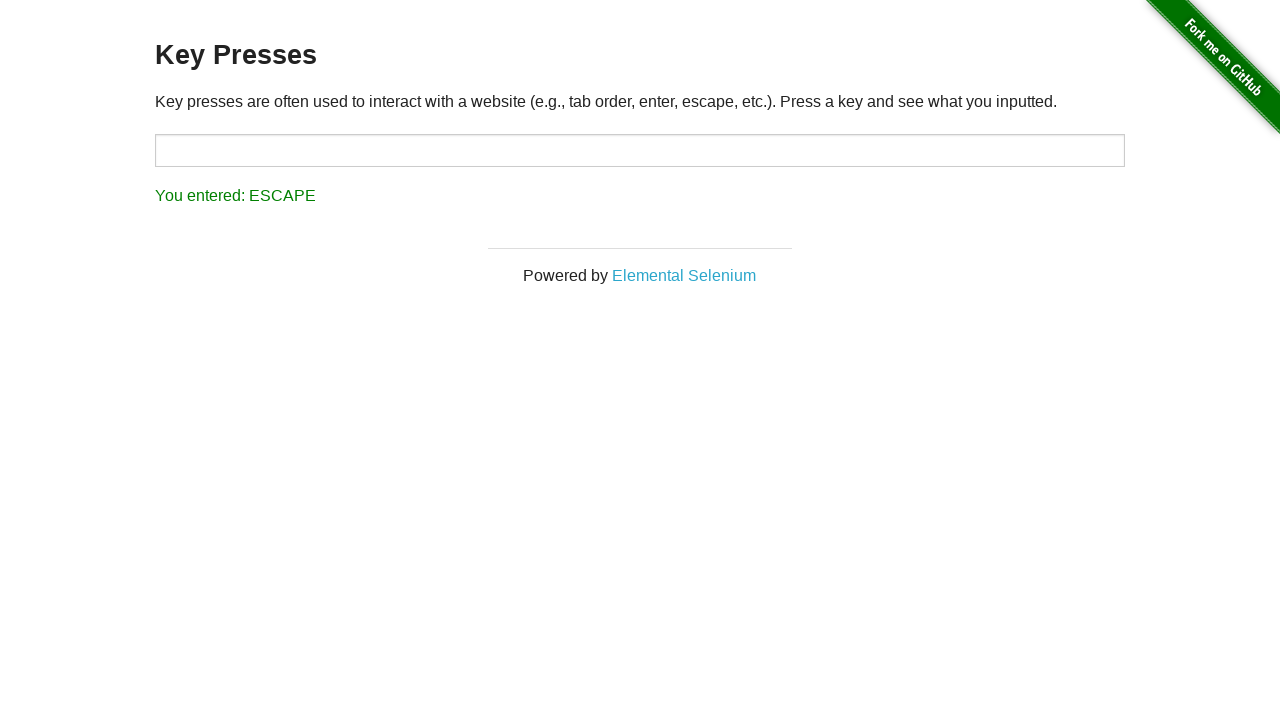

Pressed BACKSPACE key
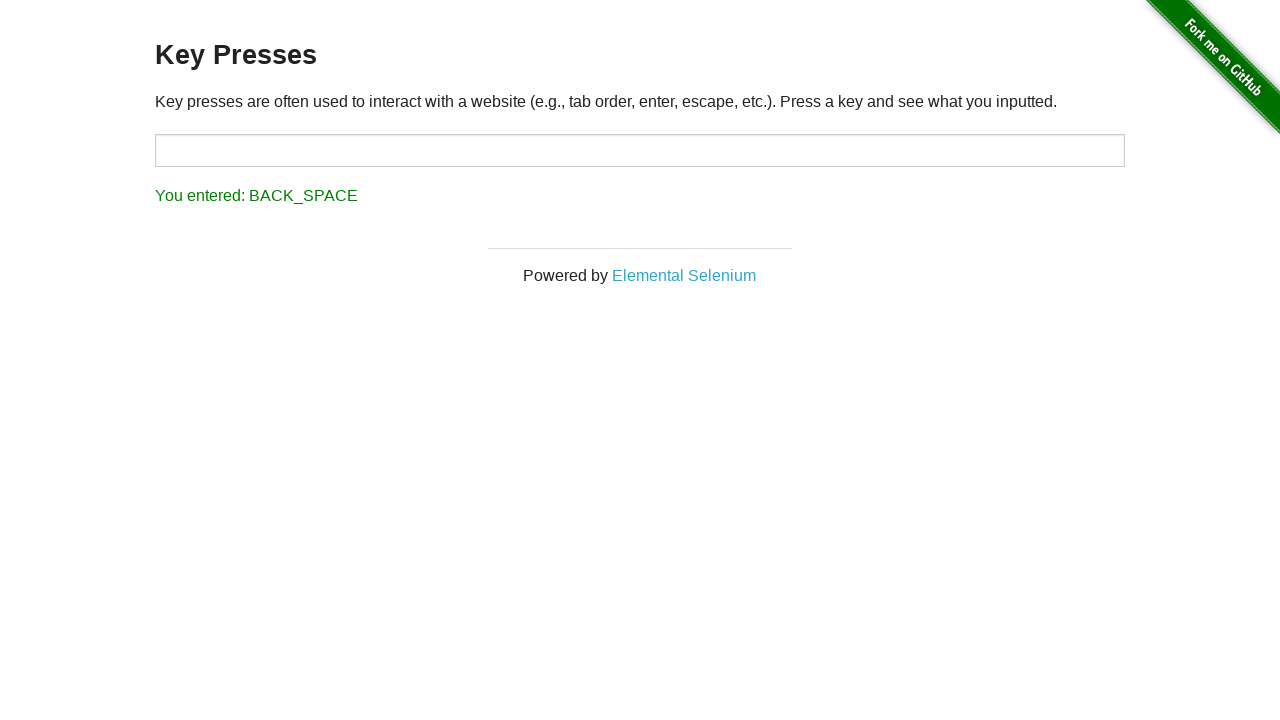

Retrieved result text after BACKSPACE key press
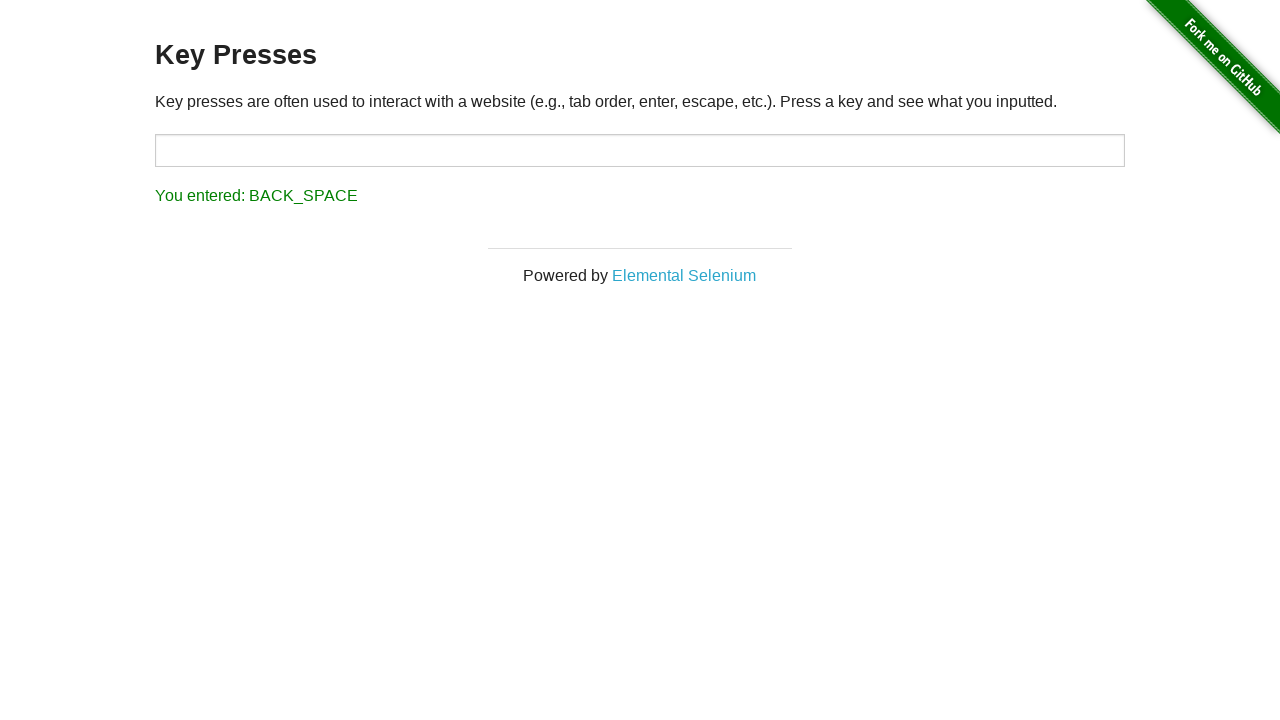

Pressed DELETE key
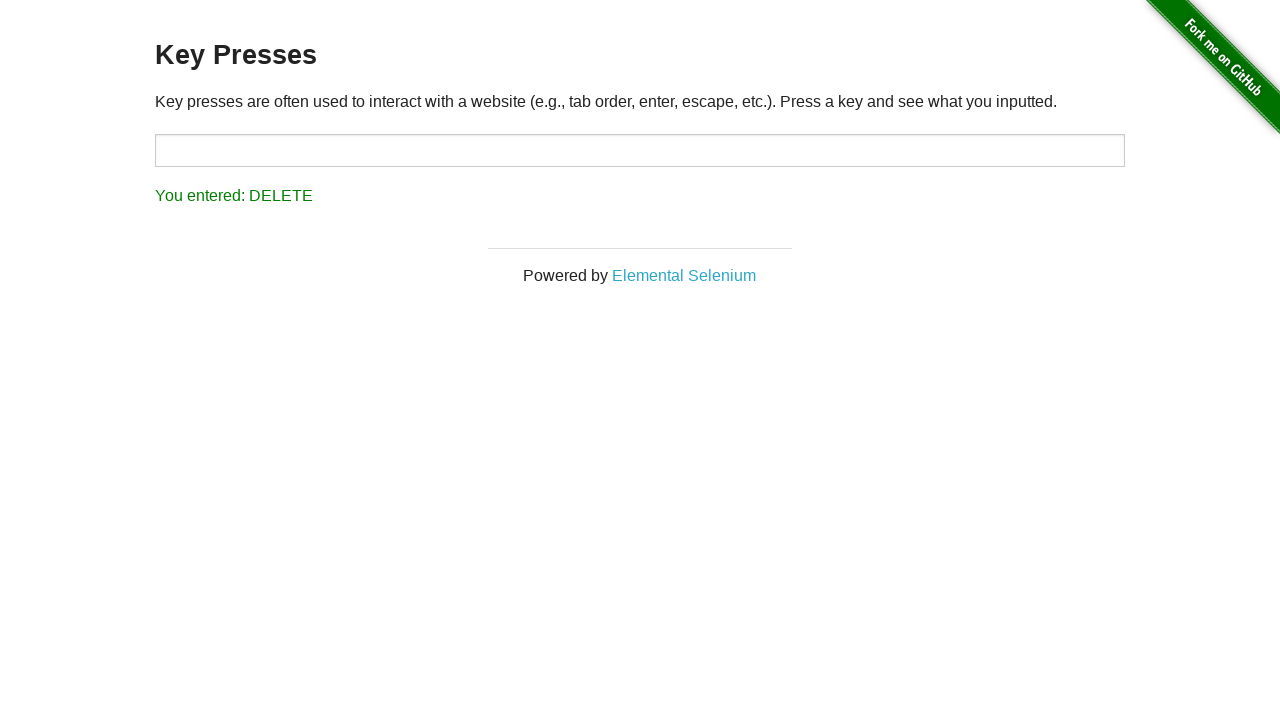

Retrieved result text after DELETE key press
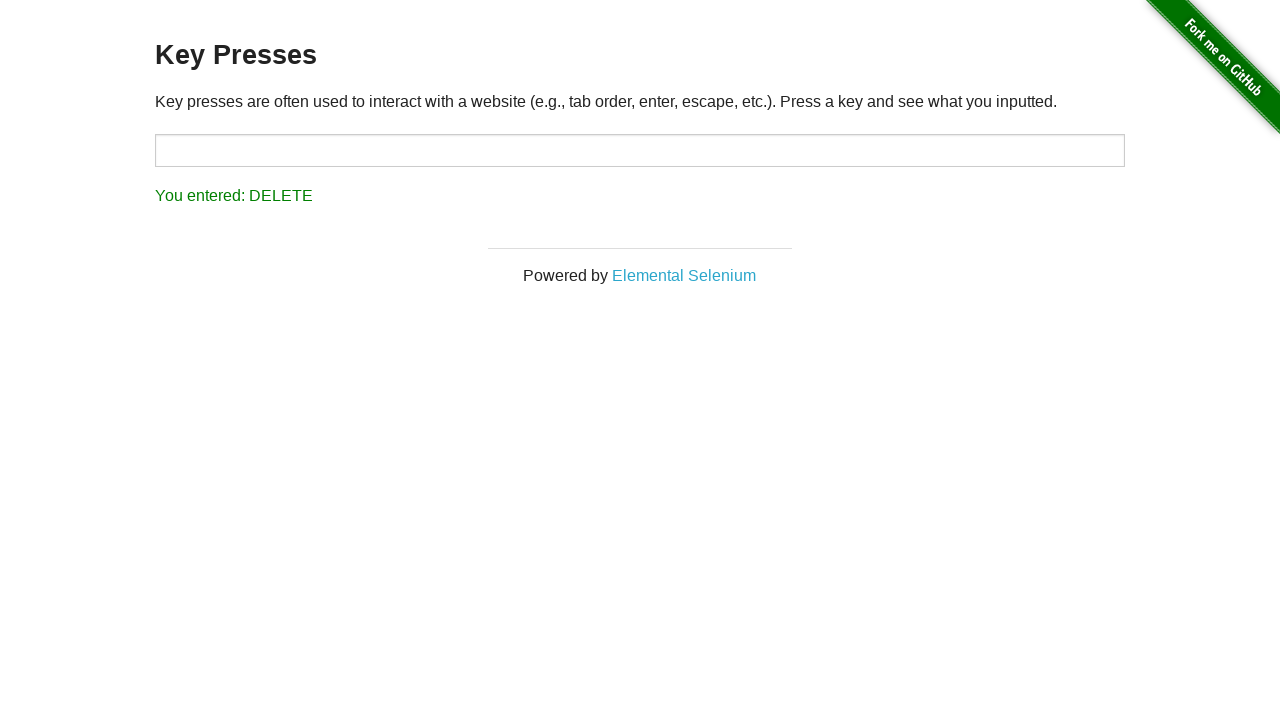

Pressed ENTER key
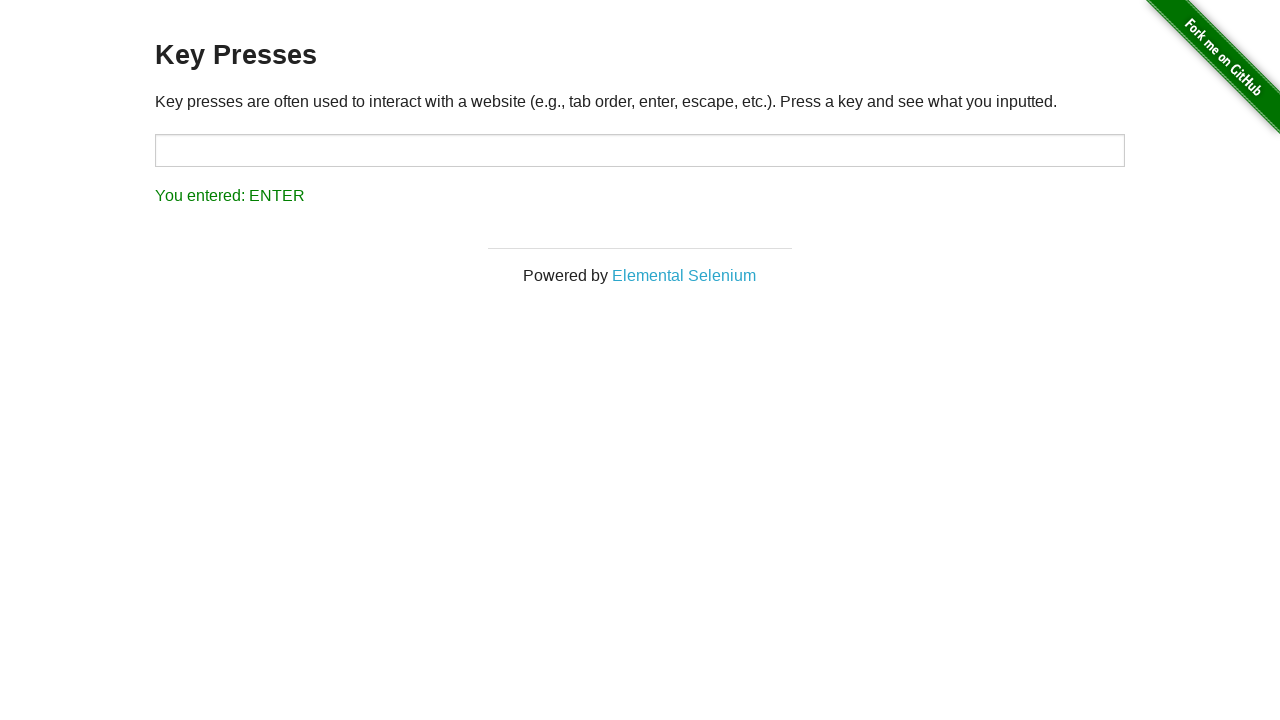

Retrieved result text after ENTER key press
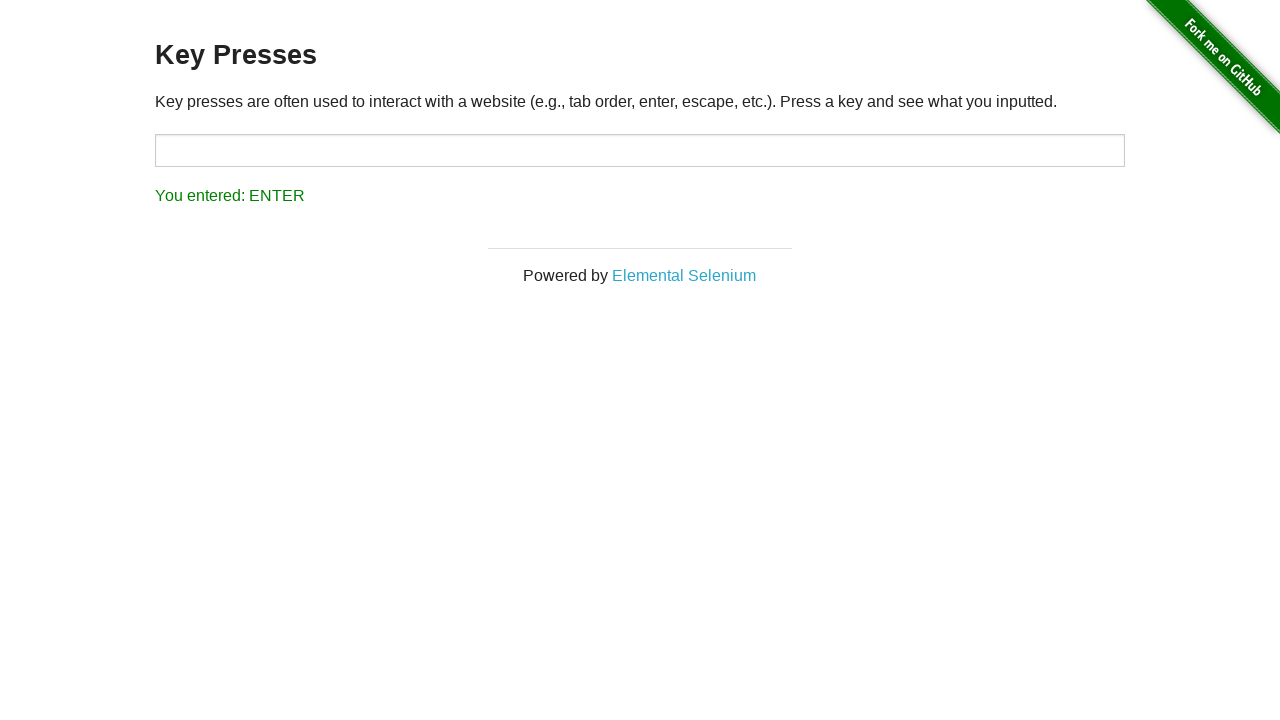

Pressed TAB key
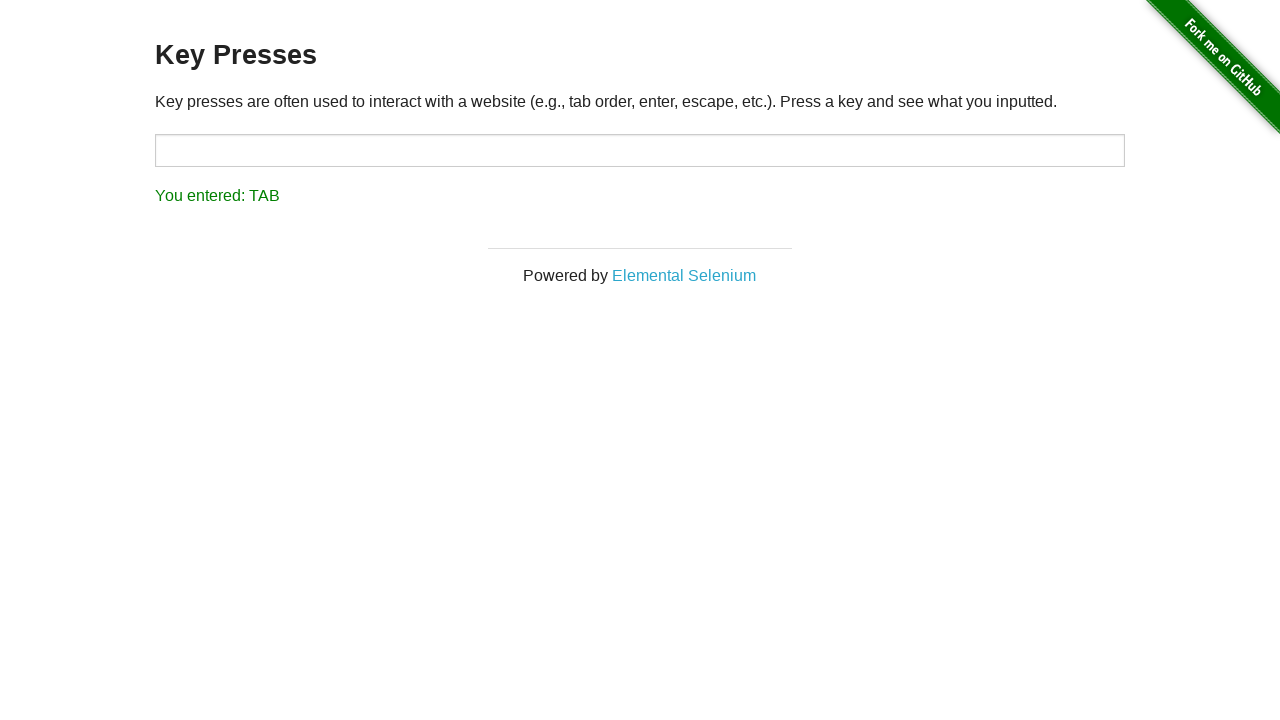

Retrieved result text after TAB key press
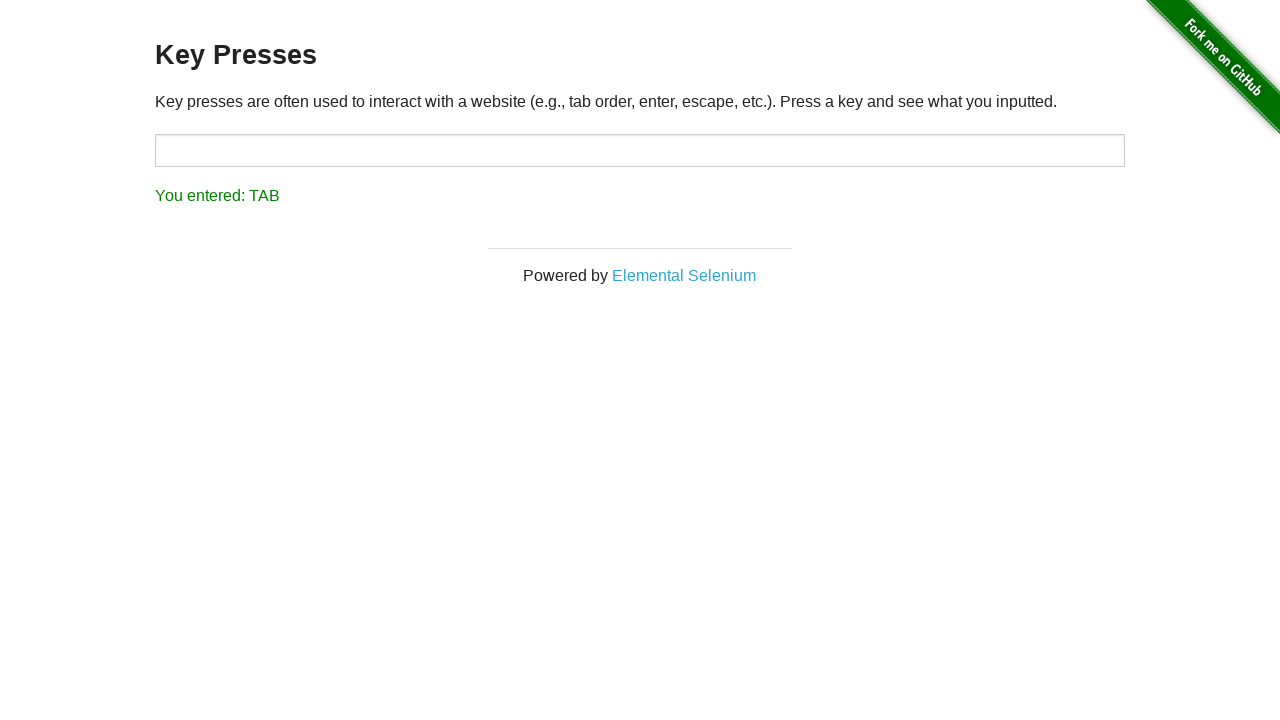

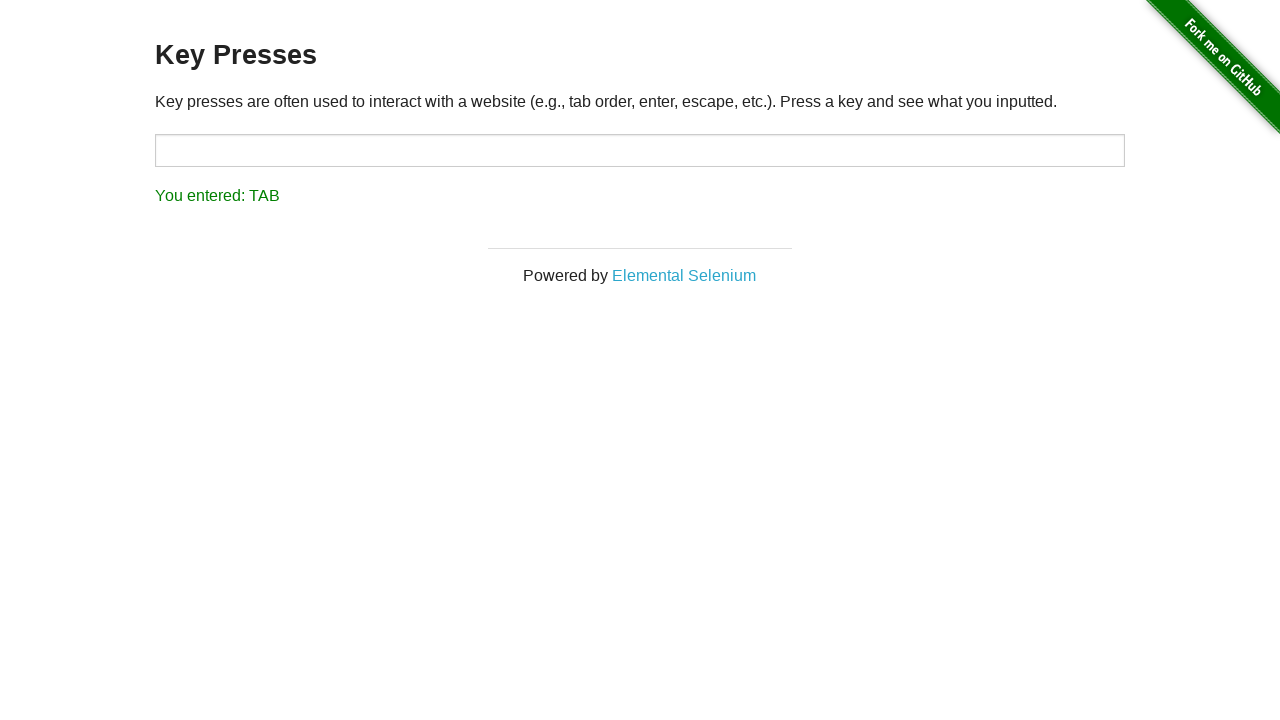